Prints all rows of Employee Basic Table using nested loops to iterate through each cell

Starting URL: http://automationbykrishna.com

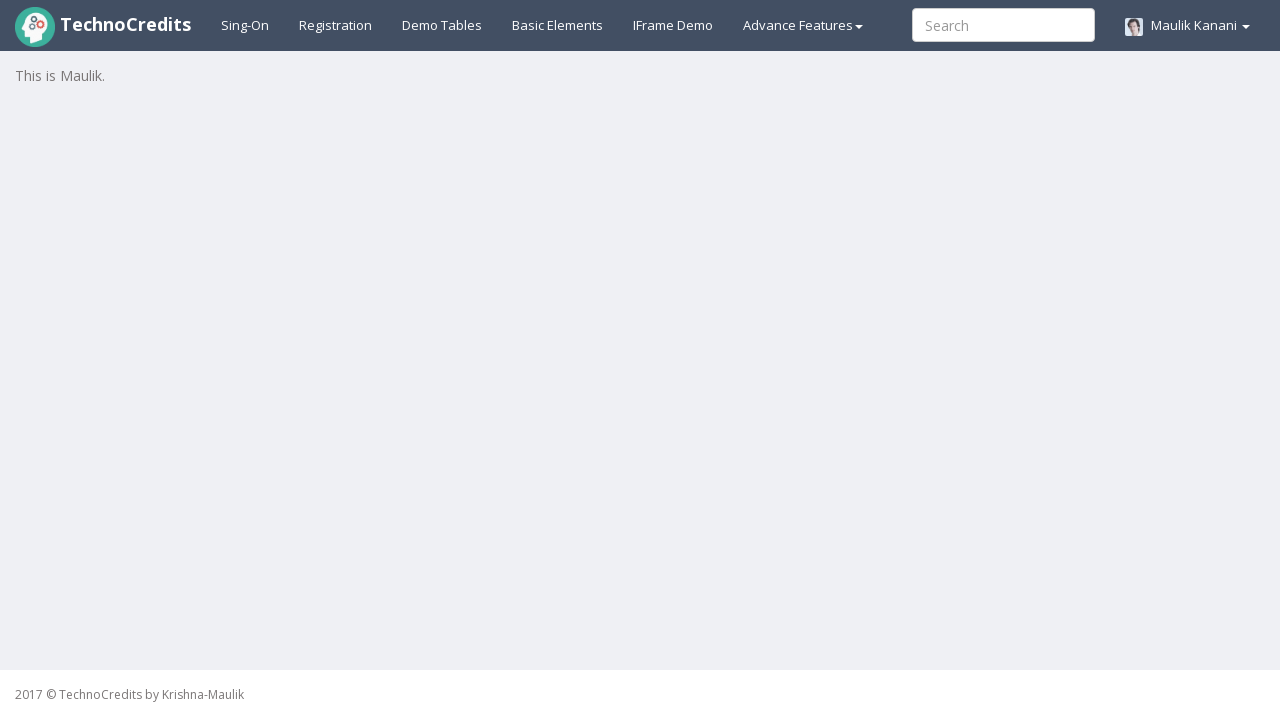

Clicked on Demo Table tab at (442, 25) on xpath=//a[@id='demotable']
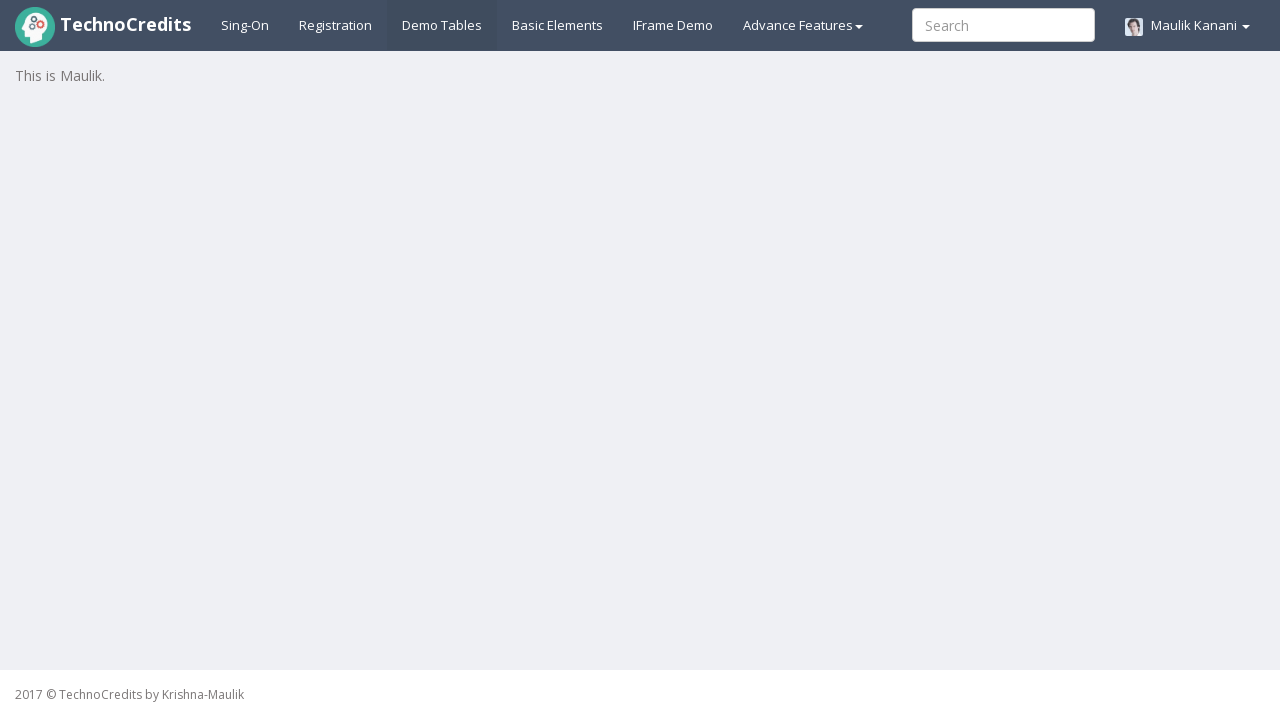

Employee Basic Table loaded
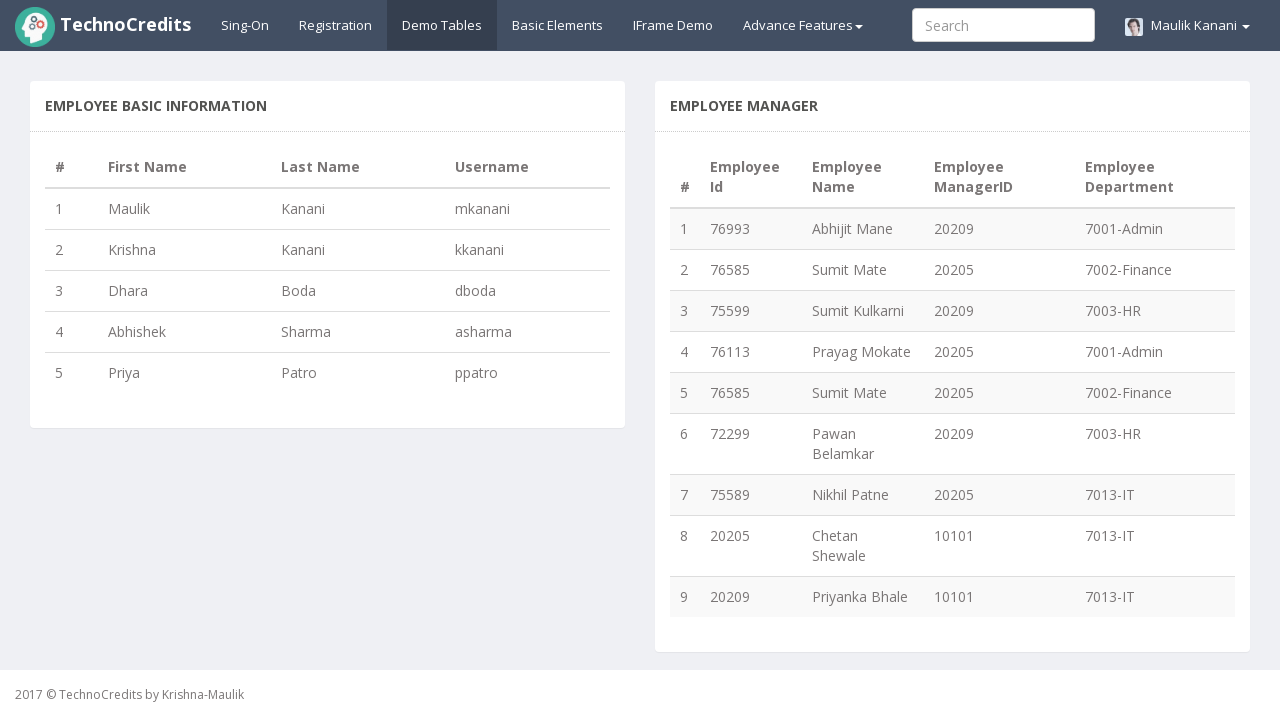

Retrieved total row count: 5
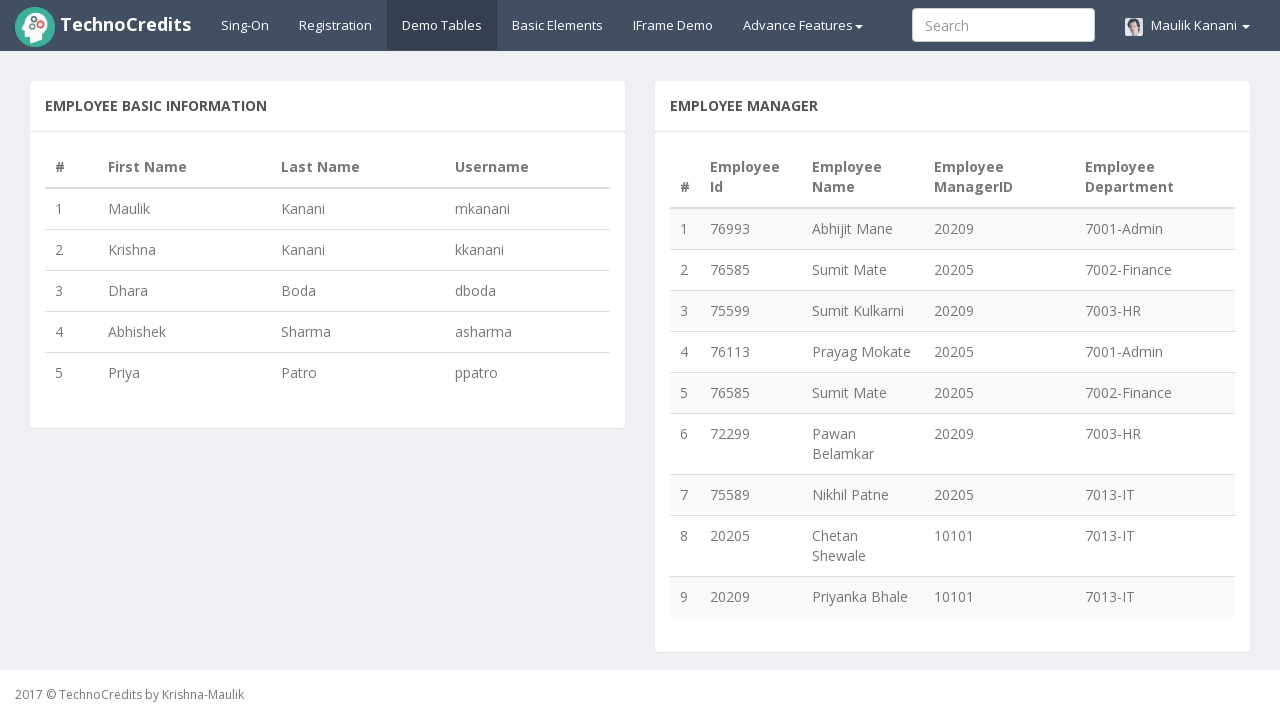

Retrieved total column count: 4
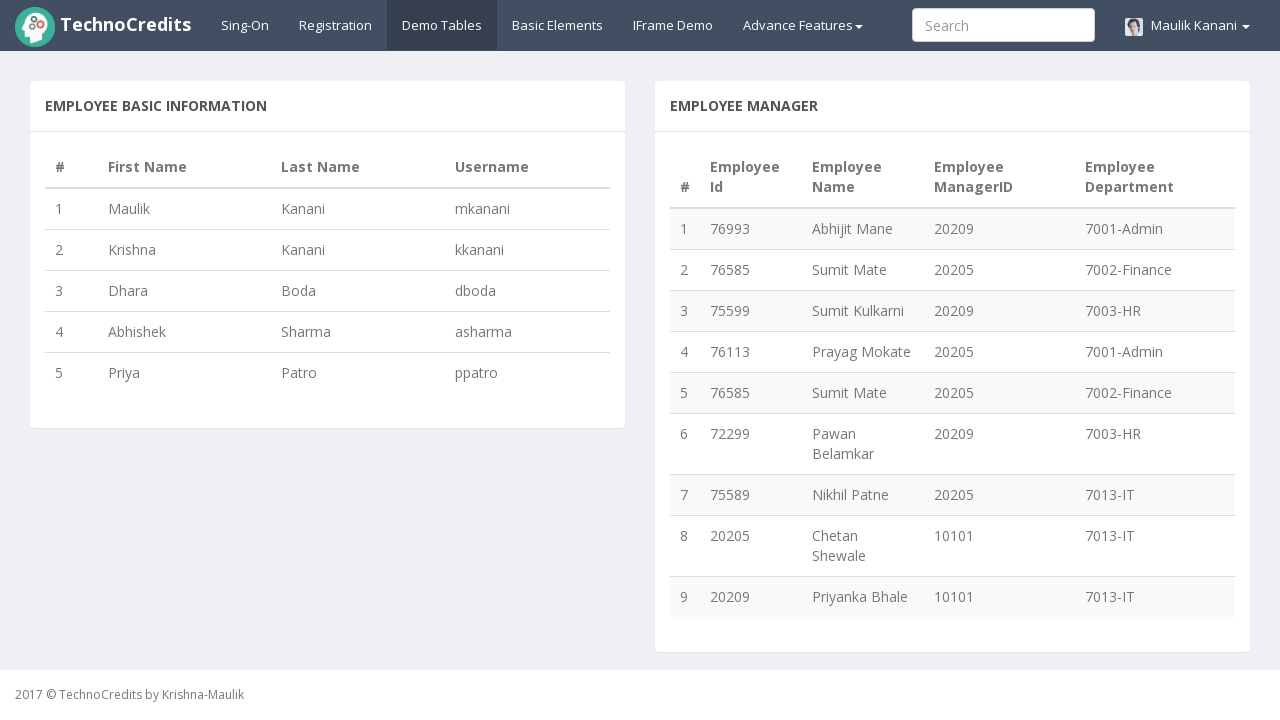

Extracted and printed data from row 1 of Employee Basic Table
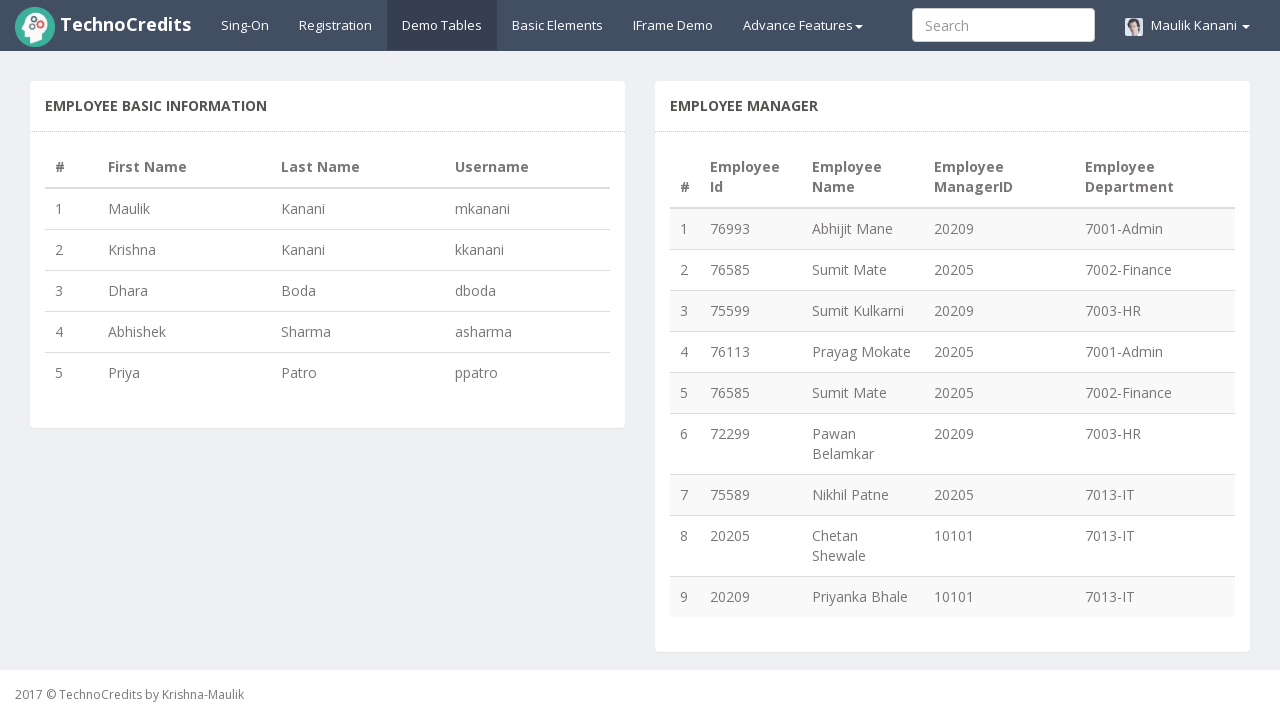

Extracted and printed data from row 2 of Employee Basic Table
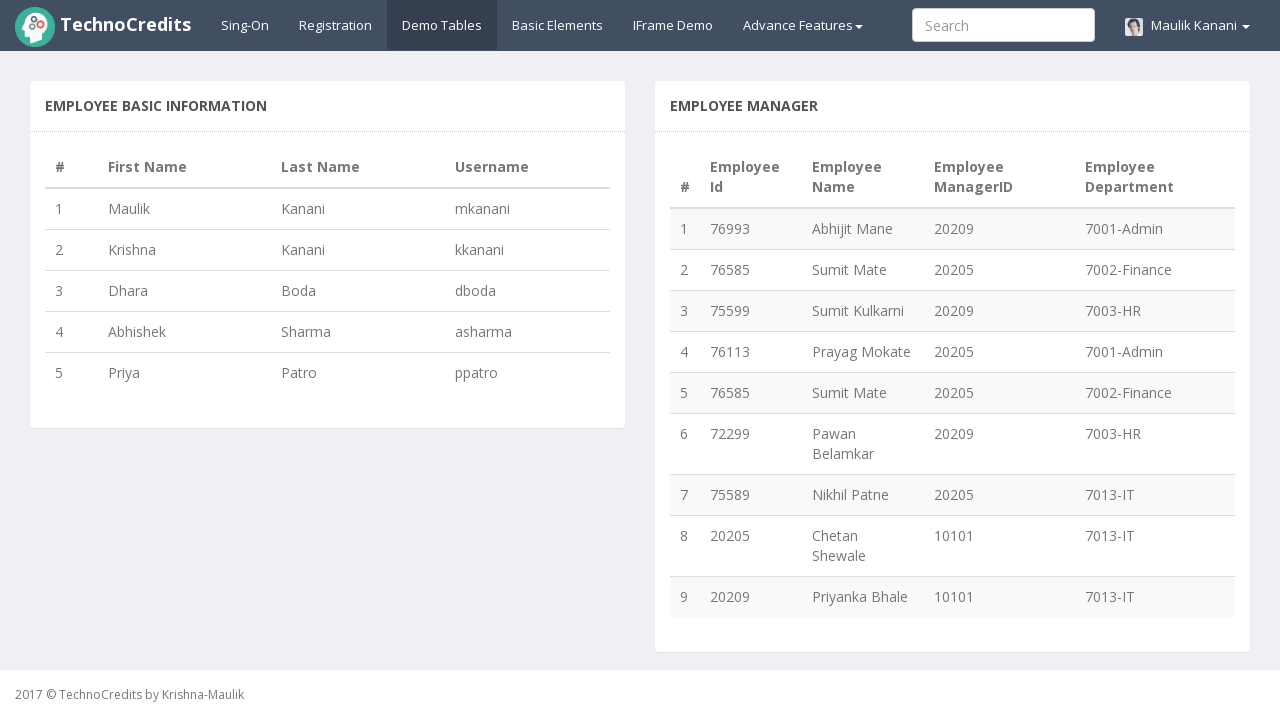

Extracted and printed data from row 3 of Employee Basic Table
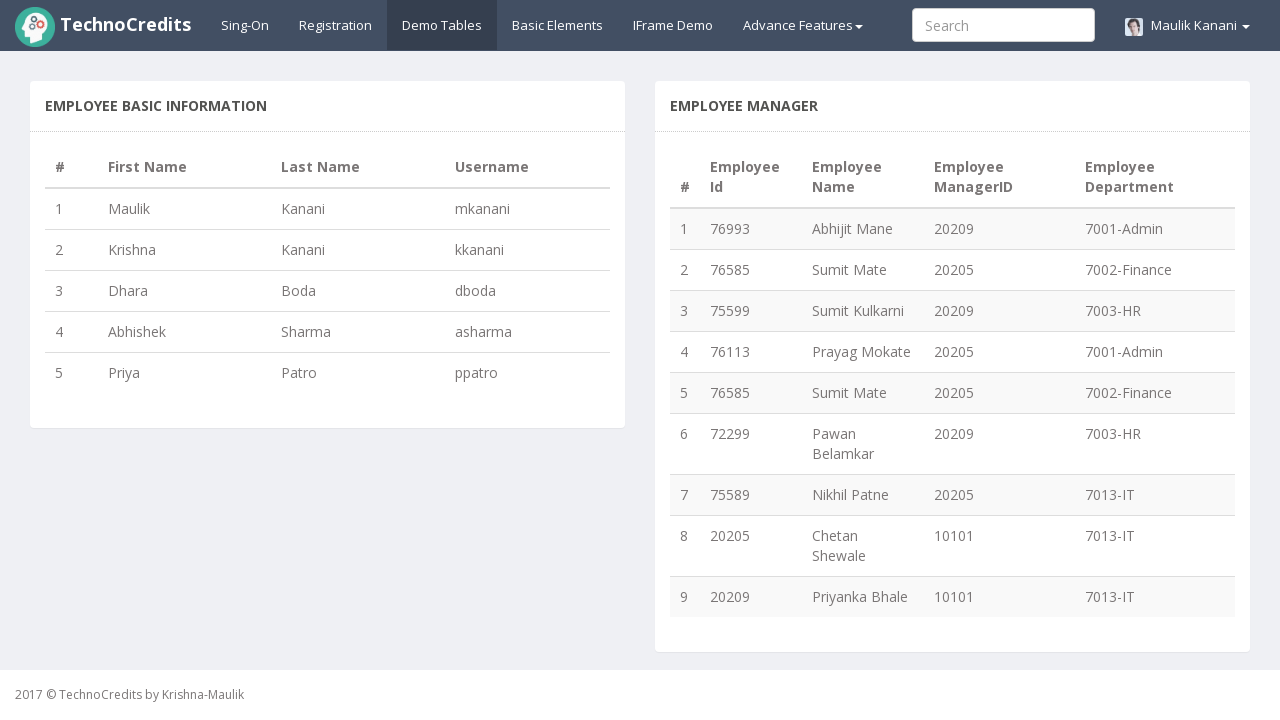

Extracted and printed data from row 4 of Employee Basic Table
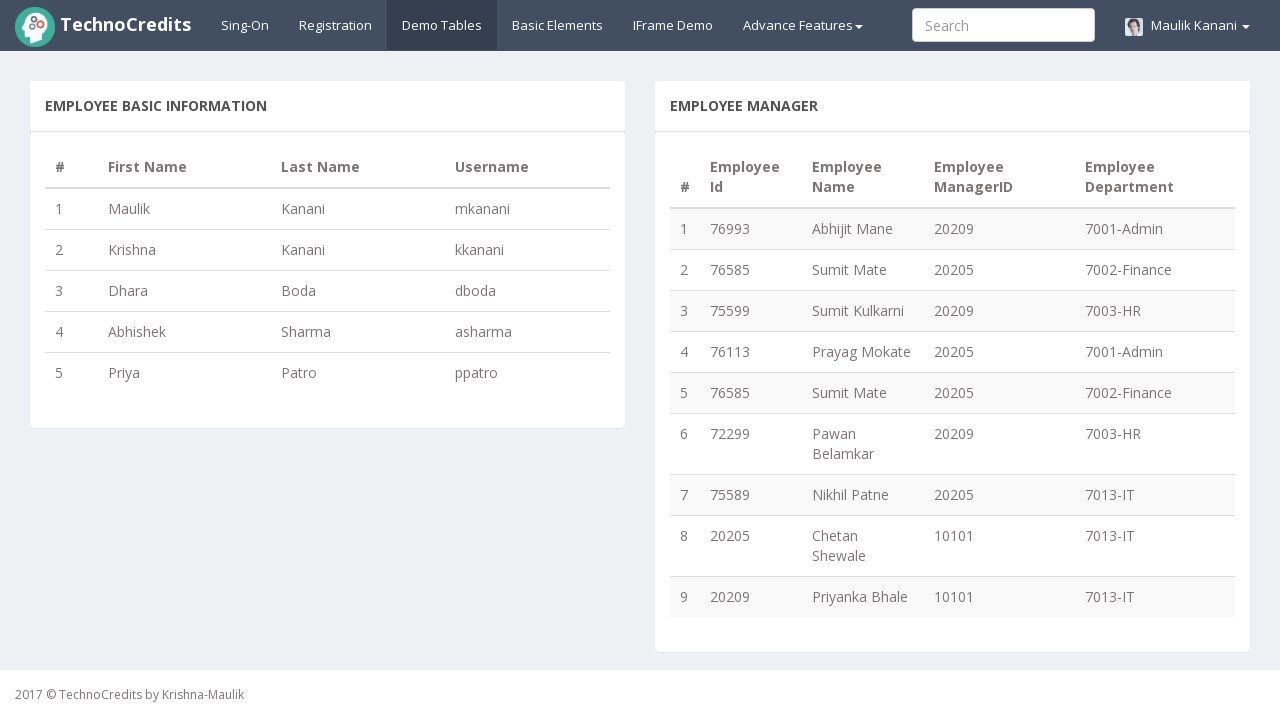

Extracted and printed data from row 5 of Employee Basic Table
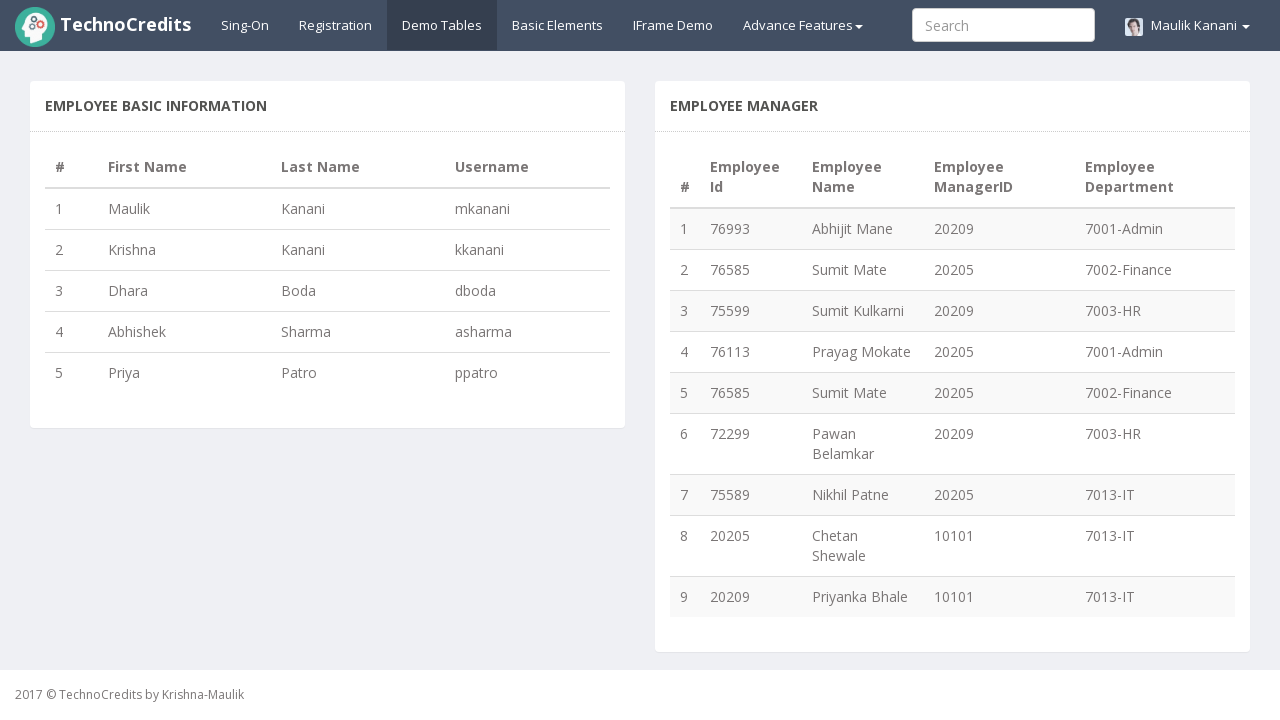

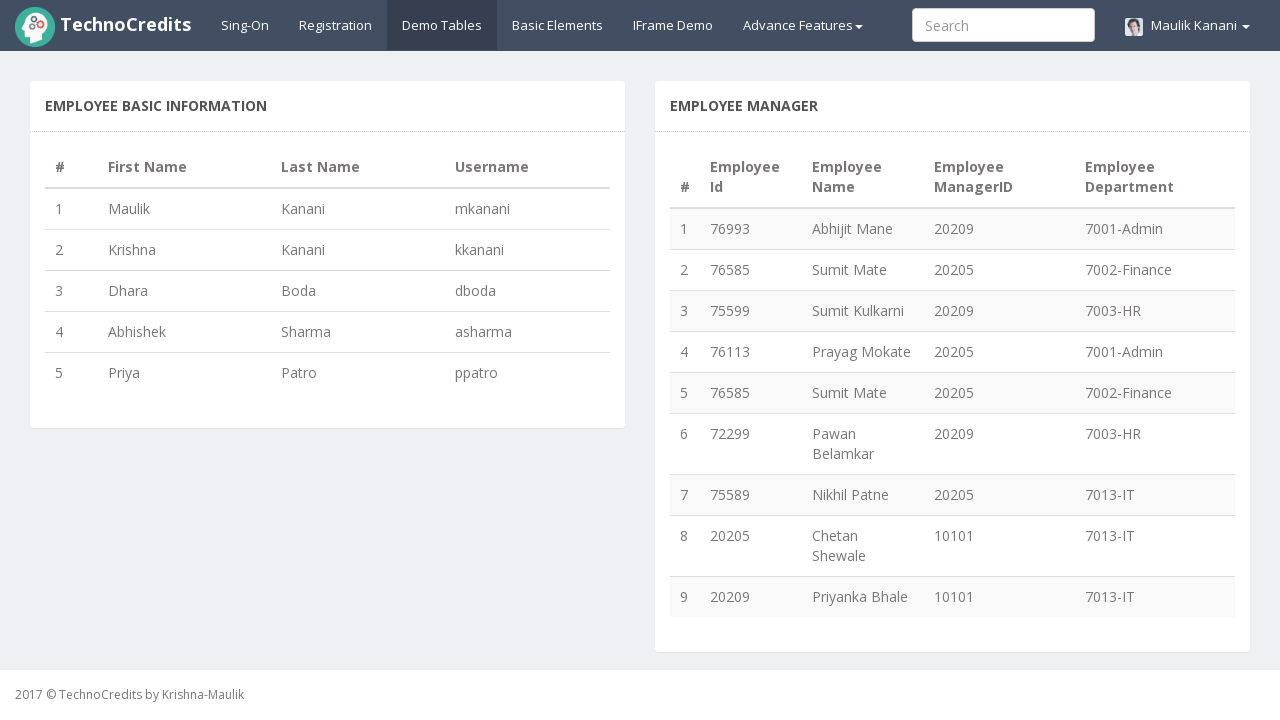